Tests modal dialog functionality by clicking a button to open a modal, then clicking the close button to dismiss it using JavaScript execution.

Starting URL: https://formy-project.herokuapp.com/modal

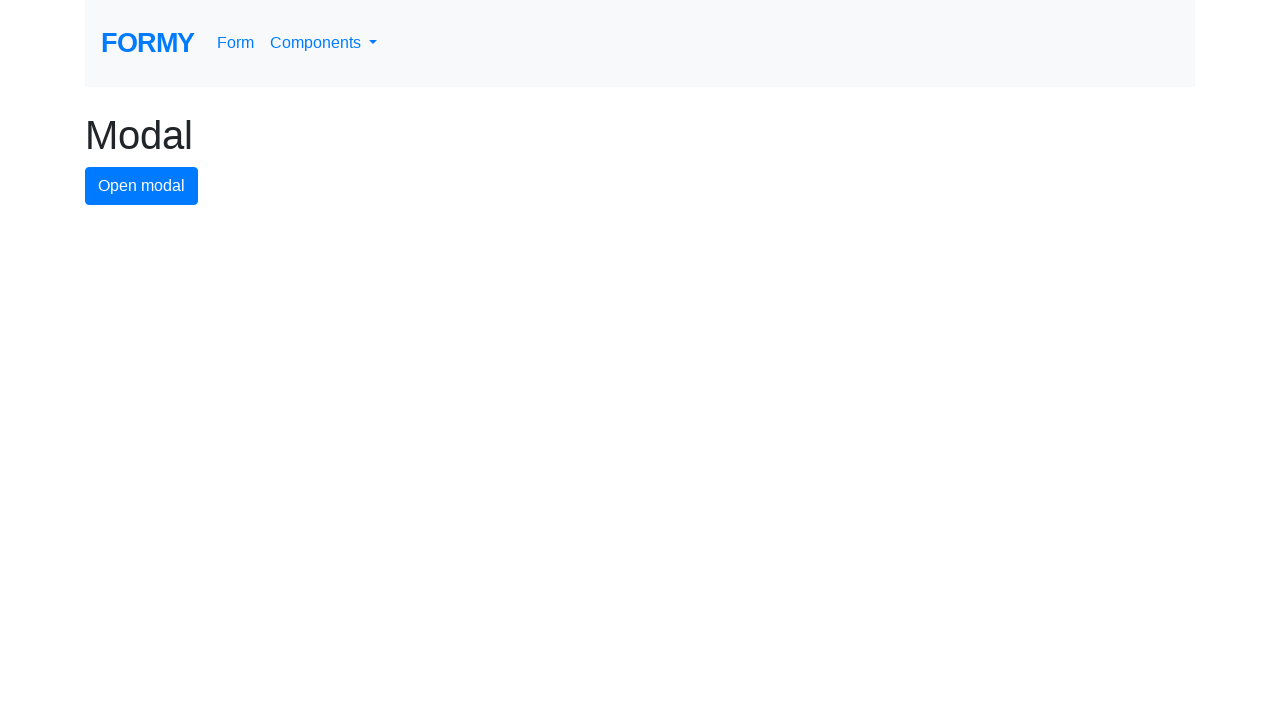

Clicked modal button to open the modal dialog at (142, 186) on #modal-button
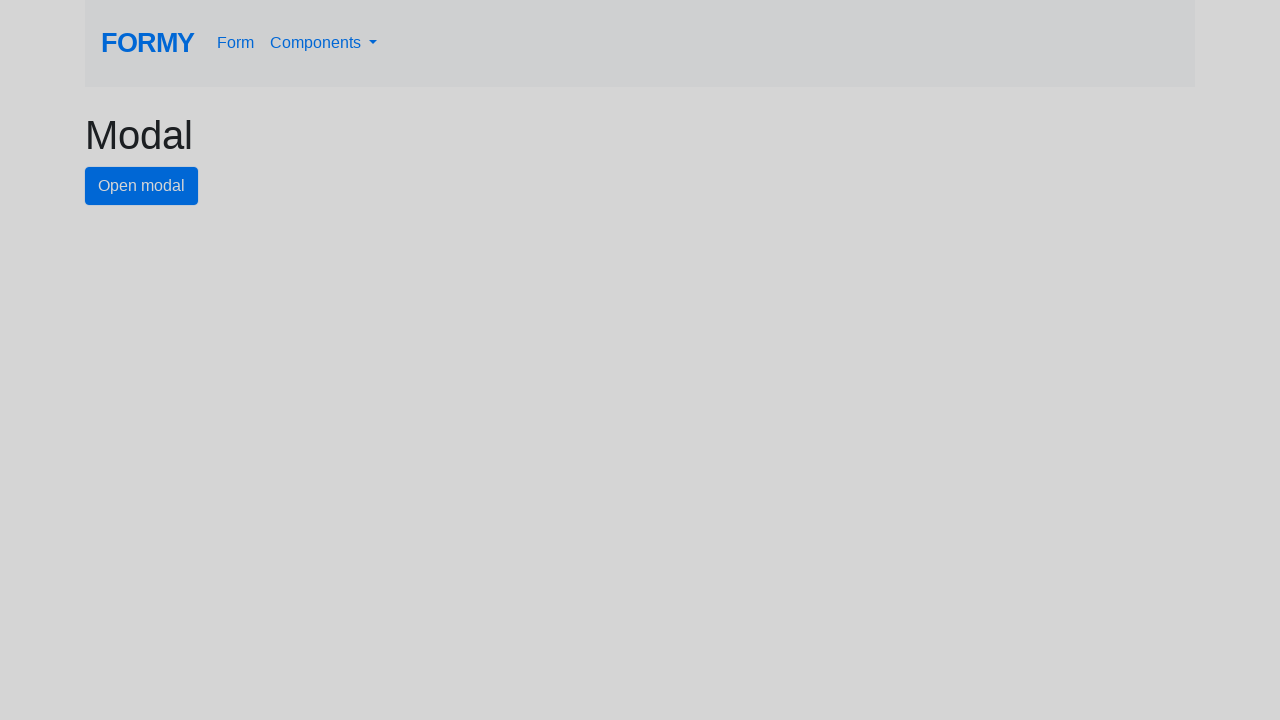

Modal dialog appeared with close button visible
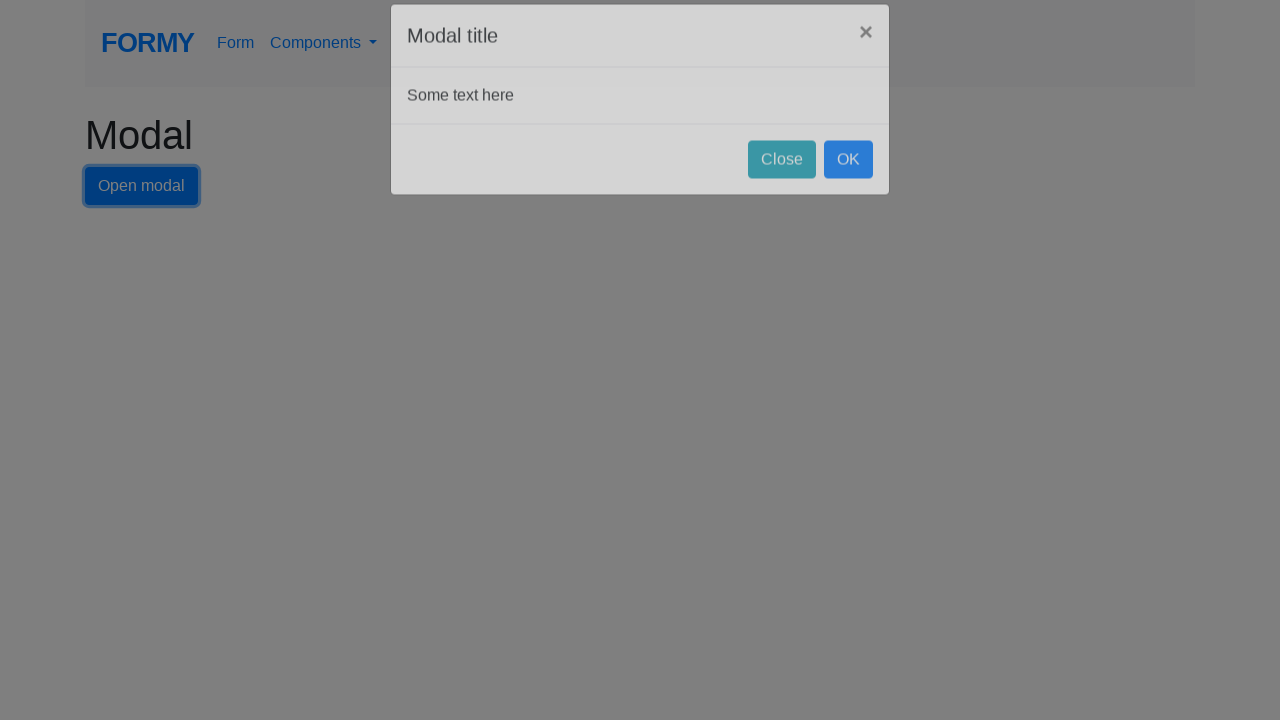

Clicked close button to dismiss the modal dialog at (782, 184) on #close-button
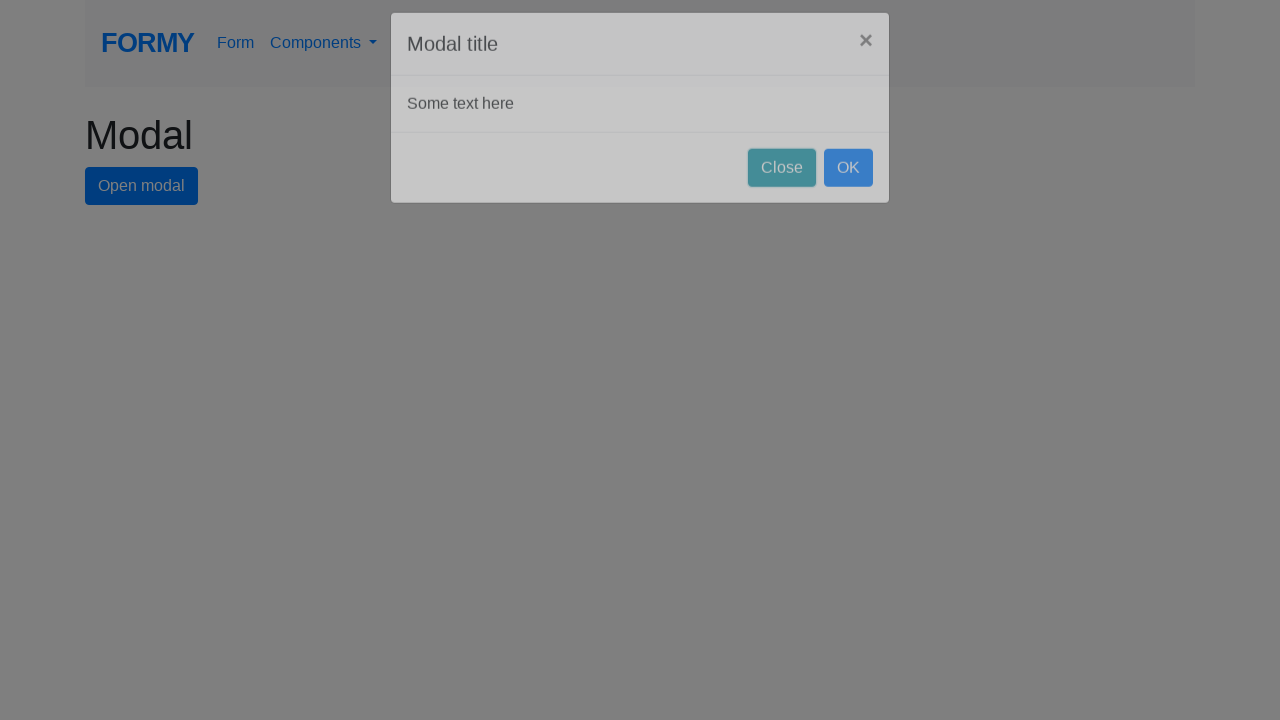

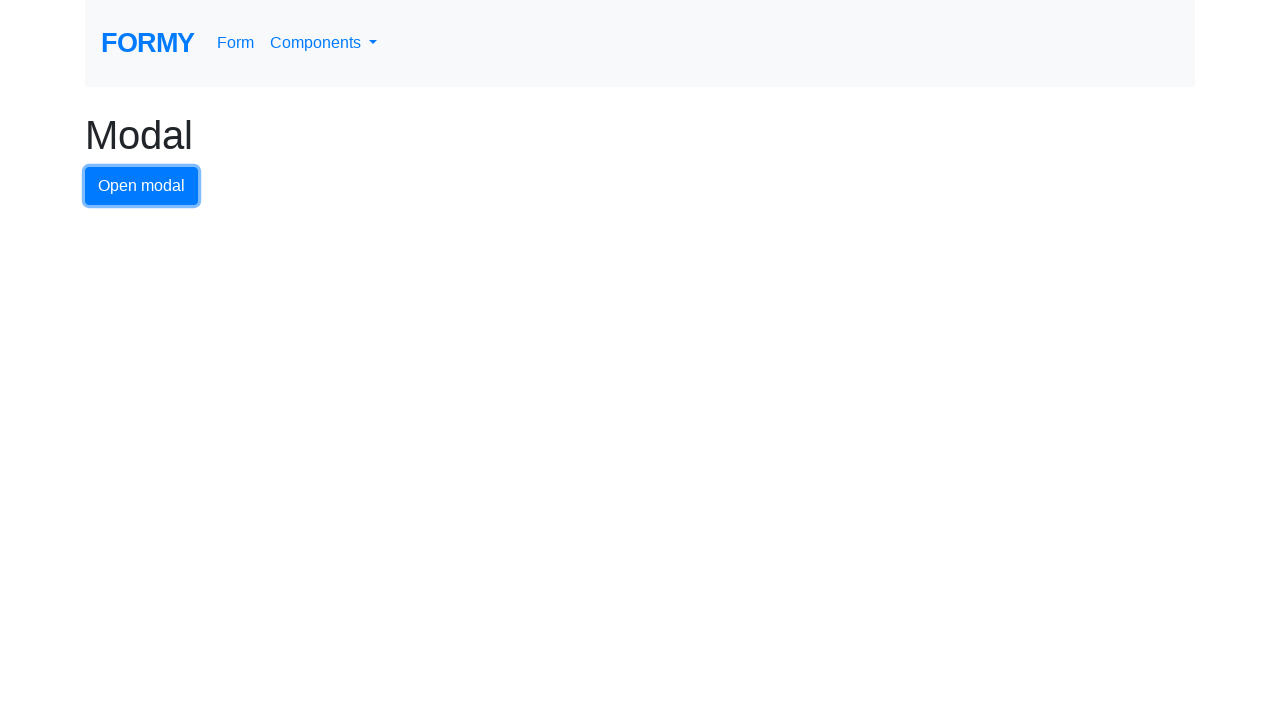